Tests the DataTables editor by creating a new entry with employee information and then searching for it to verify creation

Starting URL: https://editor.datatables.net/

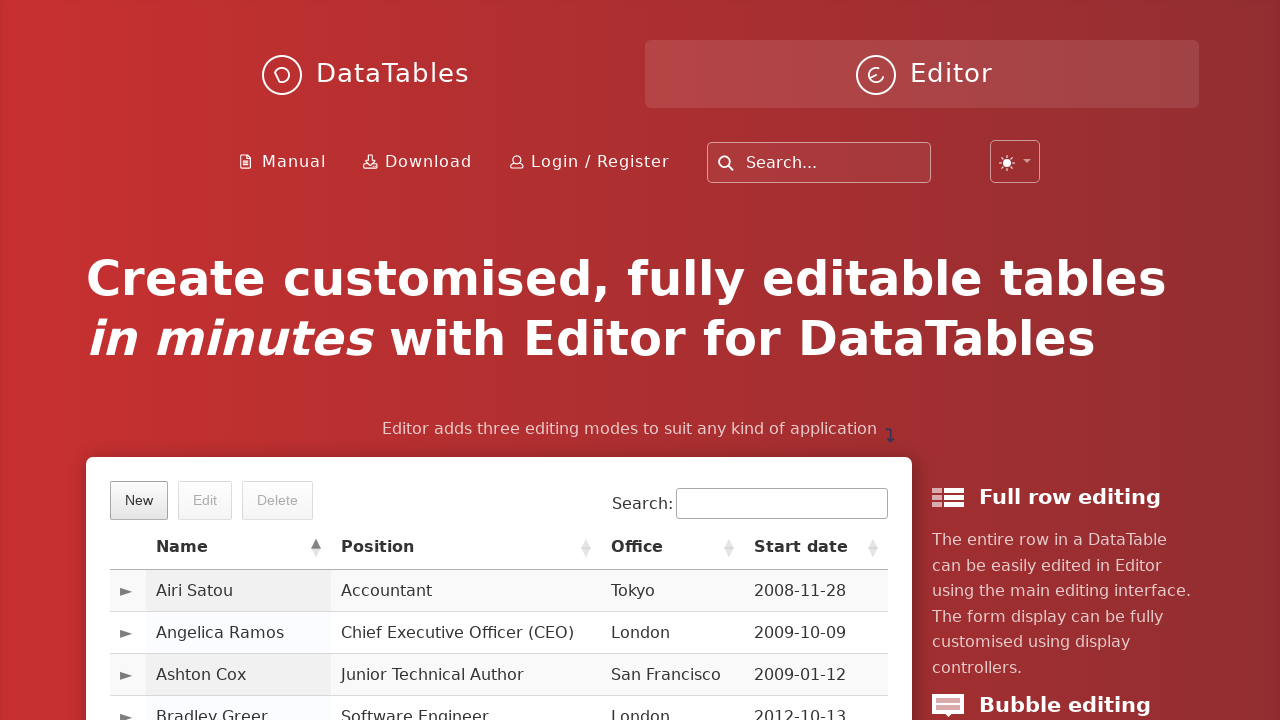

Clicked New button to open employee creation form at (139, 500) on button:has-text('New')
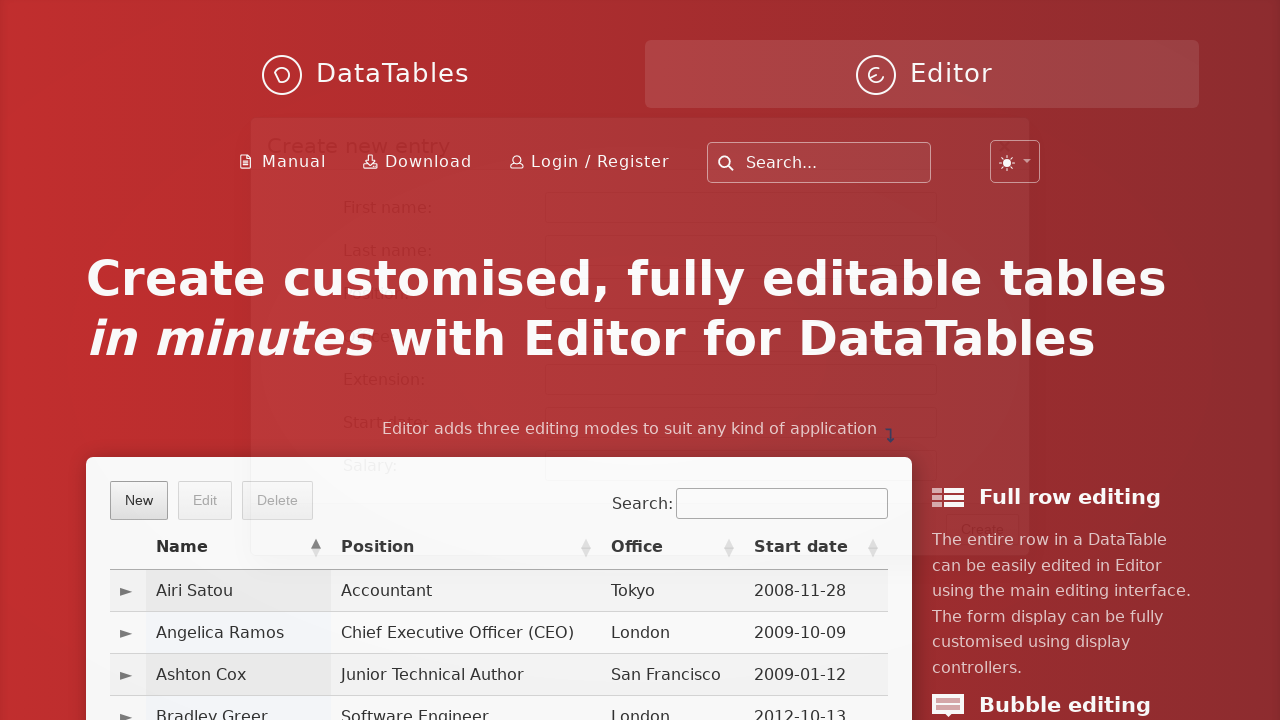

Filled first name field with 'Michael' on input[id='DTE_Field_first_name']
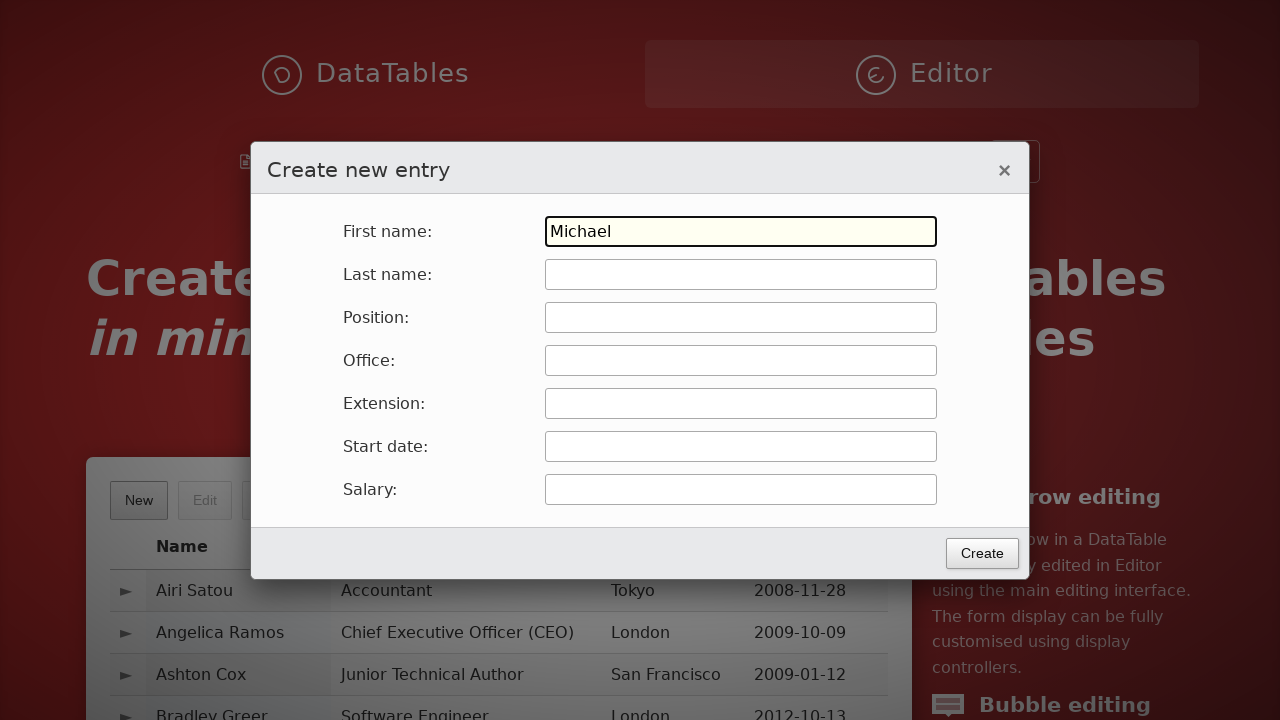

Filled last name field with 'Johnson' on input[id='DTE_Field_last_name']
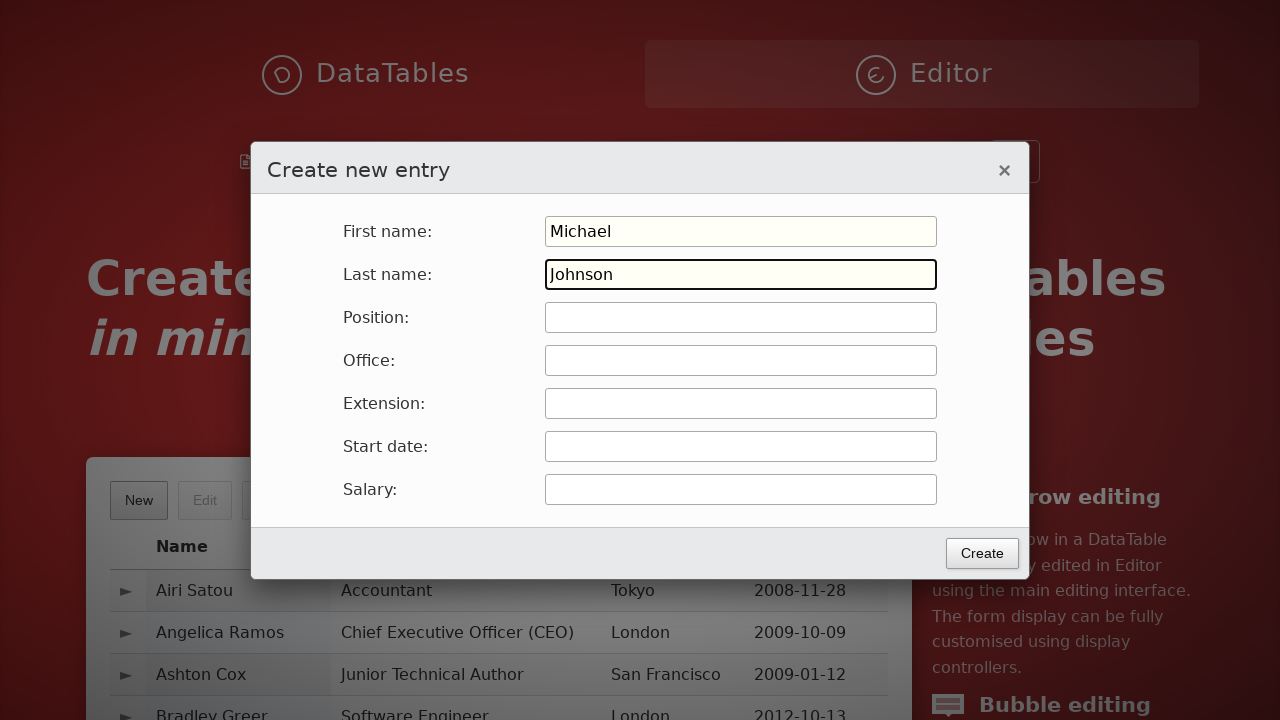

Filled position field with 'Software Engineer' on input[id='DTE_Field_position']
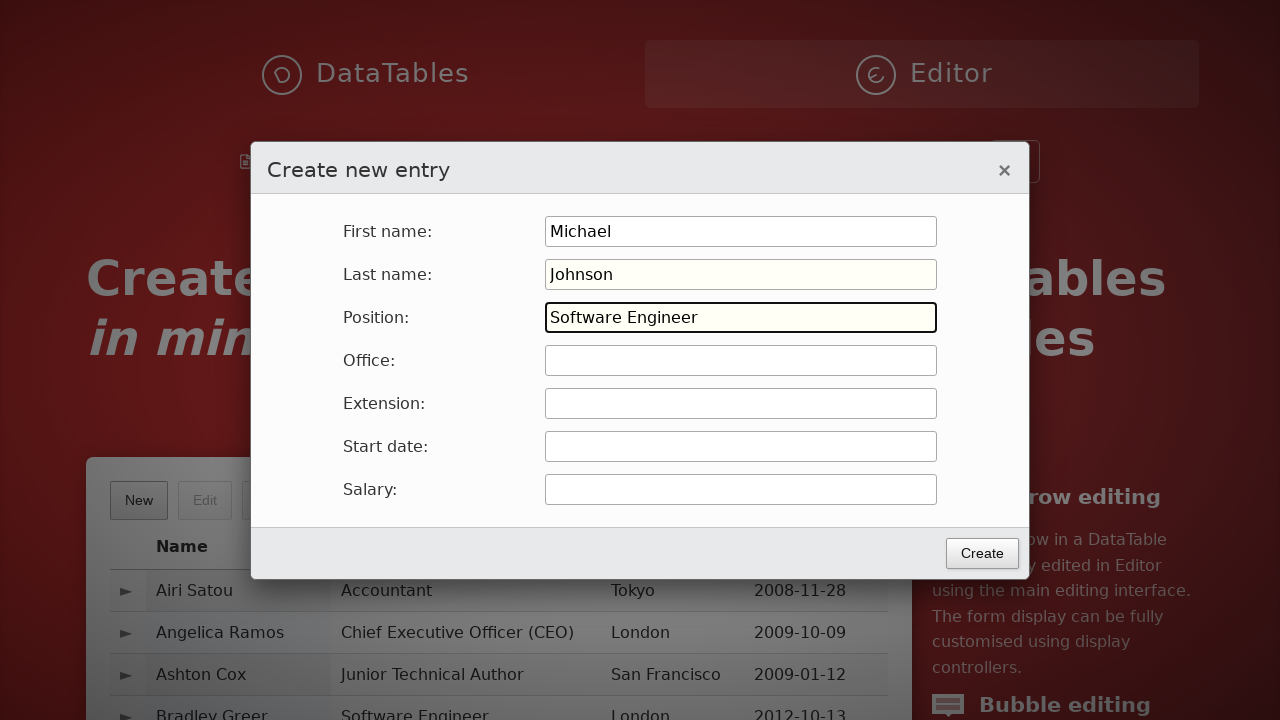

Filled office field with 'San Francisco' on input[id='DTE_Field_office']
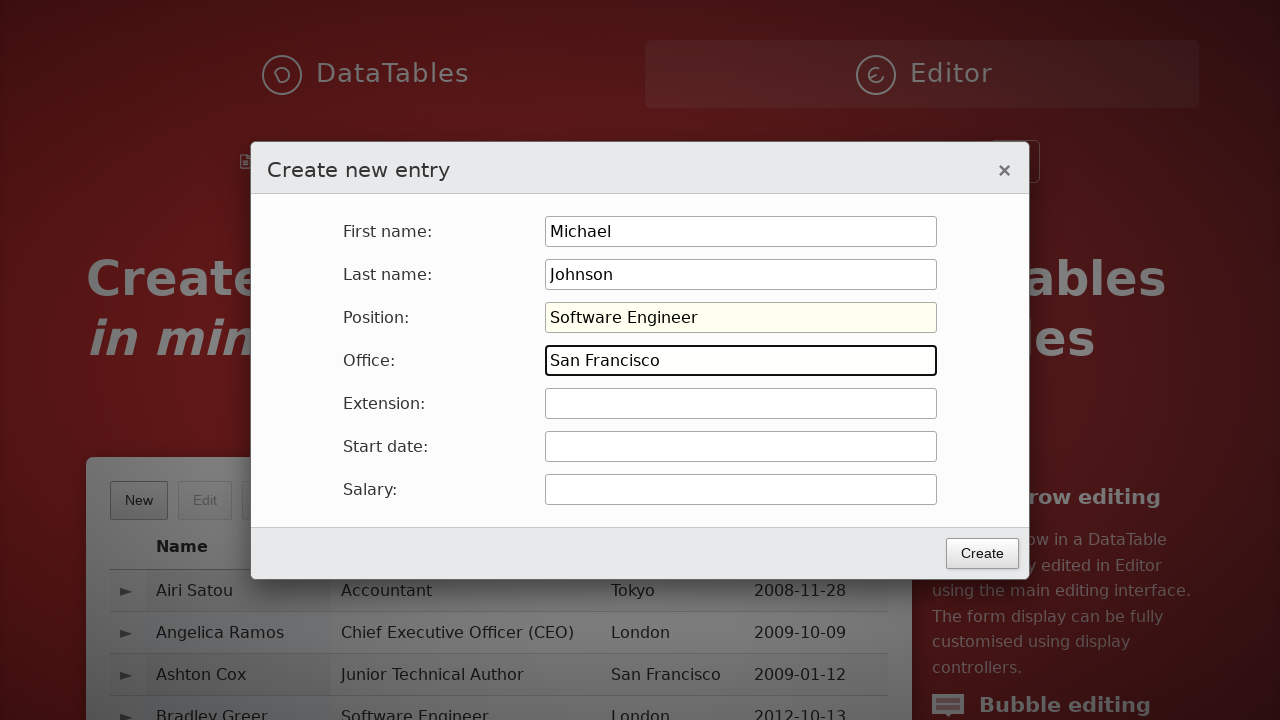

Filled extension field with '5421' on input[id='DTE_Field_extn']
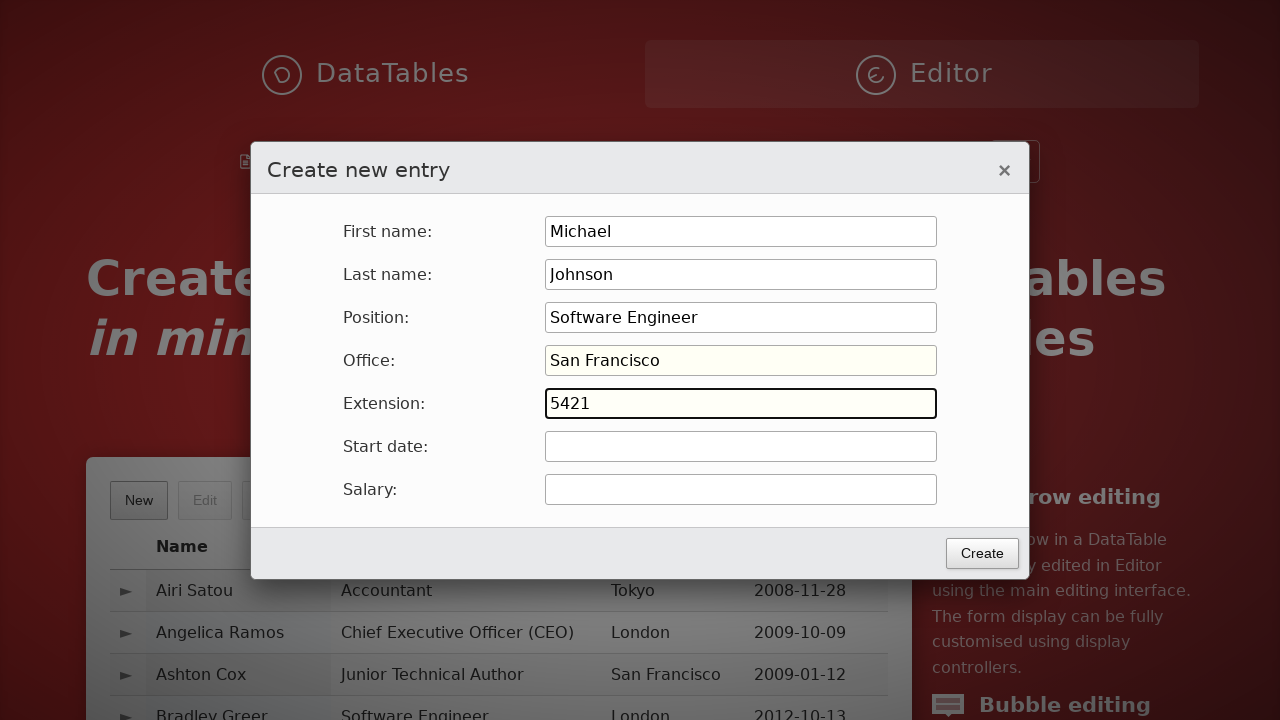

Filled start date field with '2024-01-15' on input[id='DTE_Field_start_date']
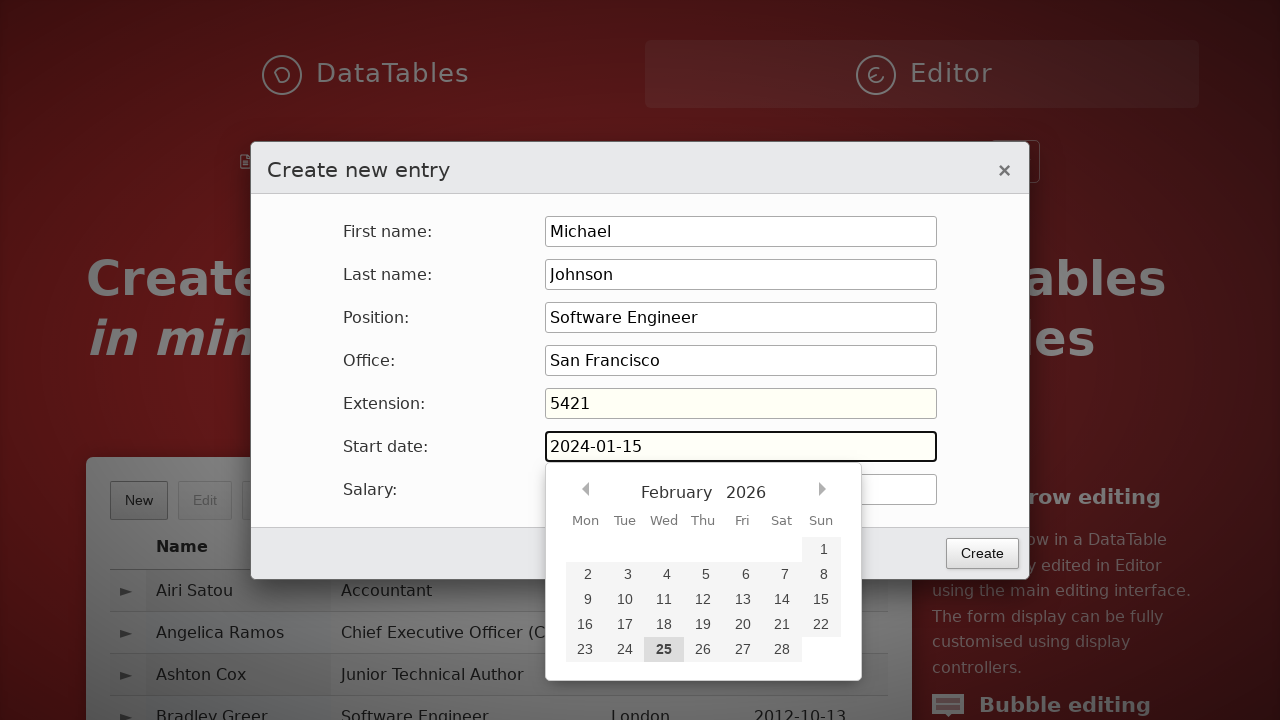

Filled salary field with '85000' on input[id='DTE_Field_salary']
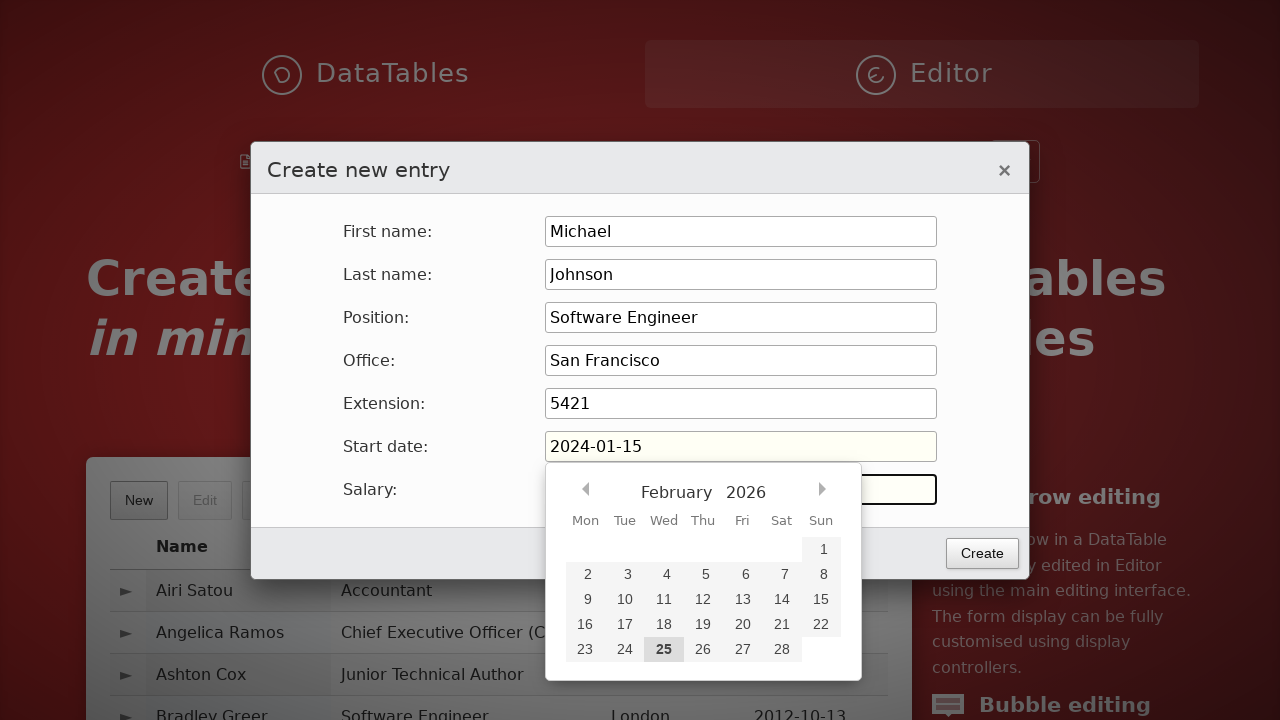

Clicked Create button to submit employee form at (982, 553) on button:has-text('Create')
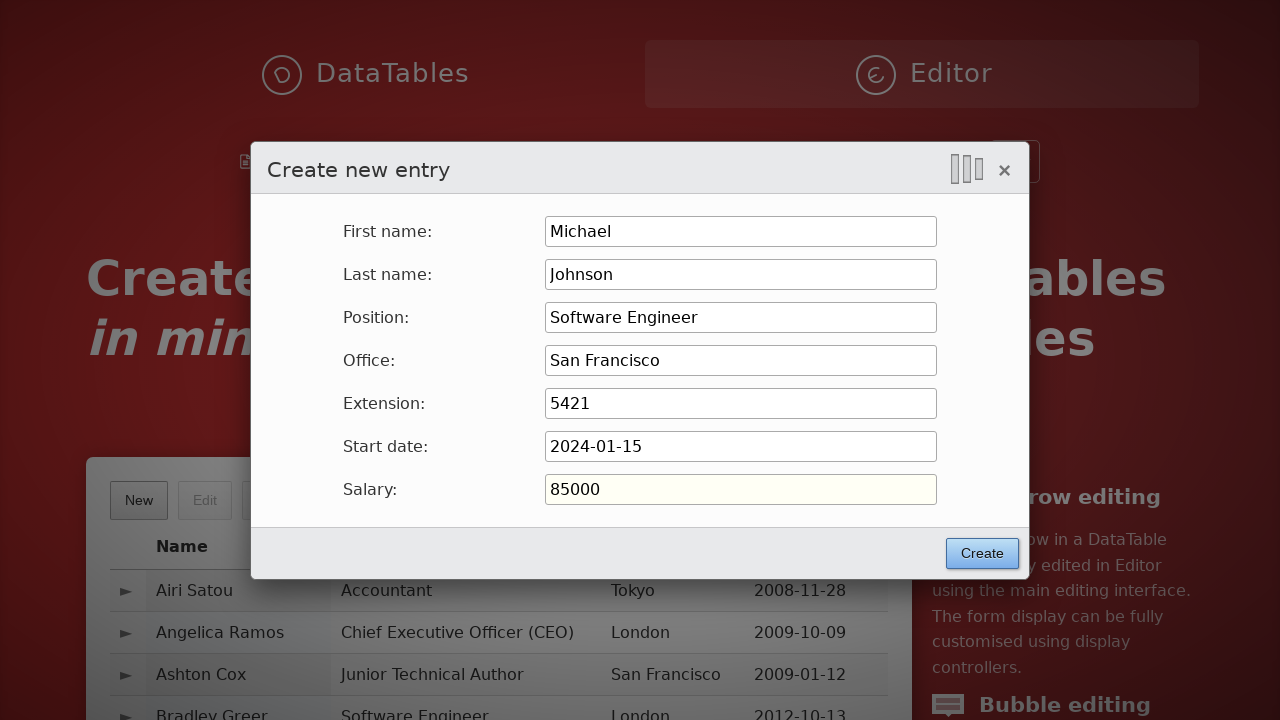

Waited 2 seconds for employee entry to be created
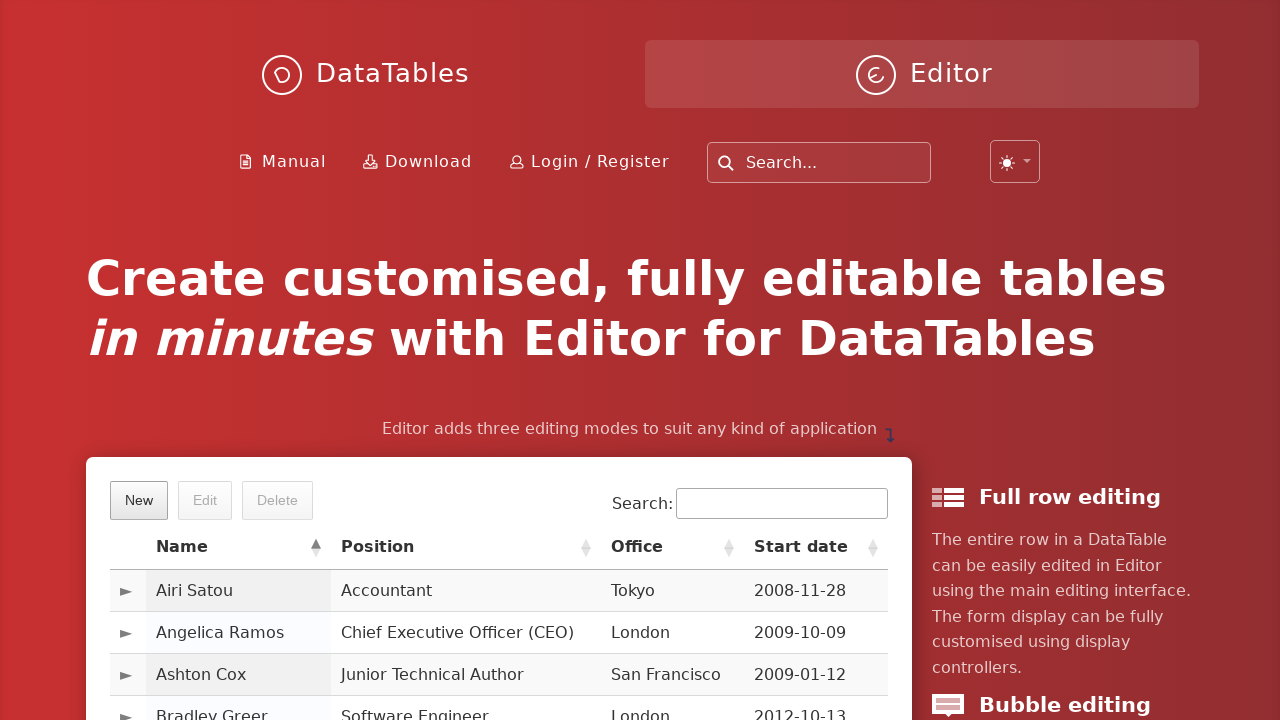

Filled search box with 'Michael' to find created entry on input[type='search']
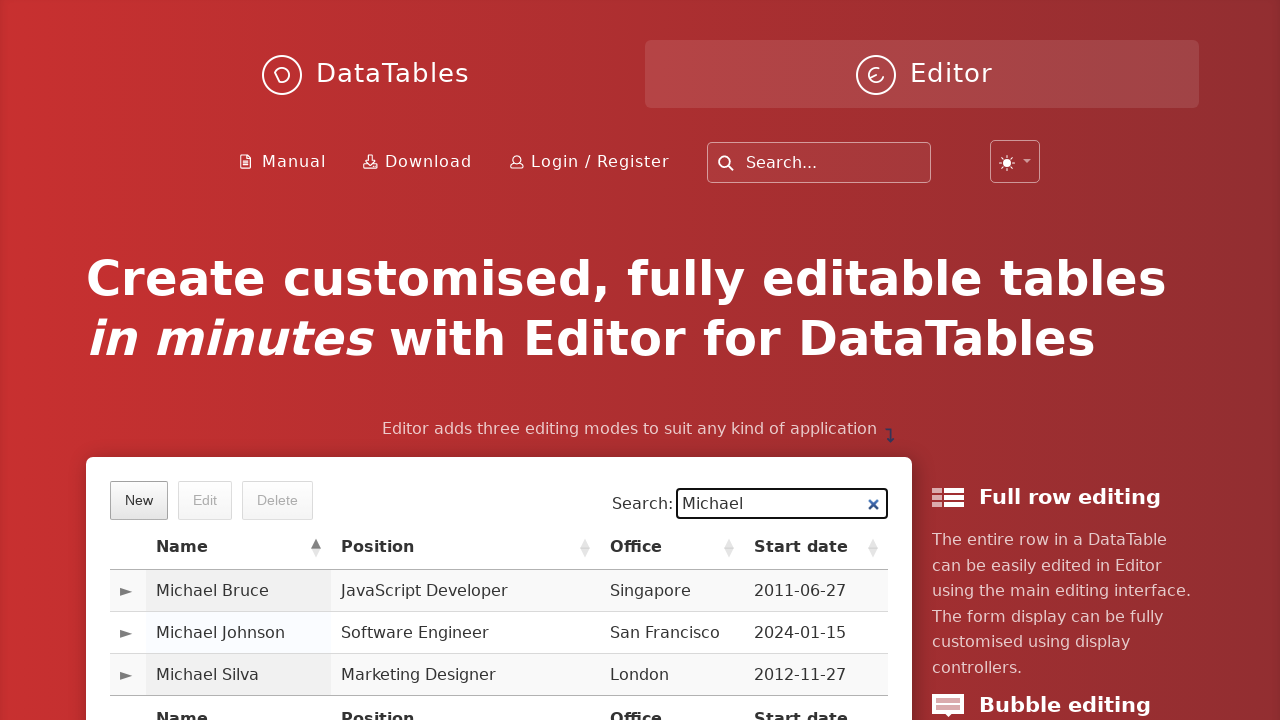

Waited 1 second for search results to update
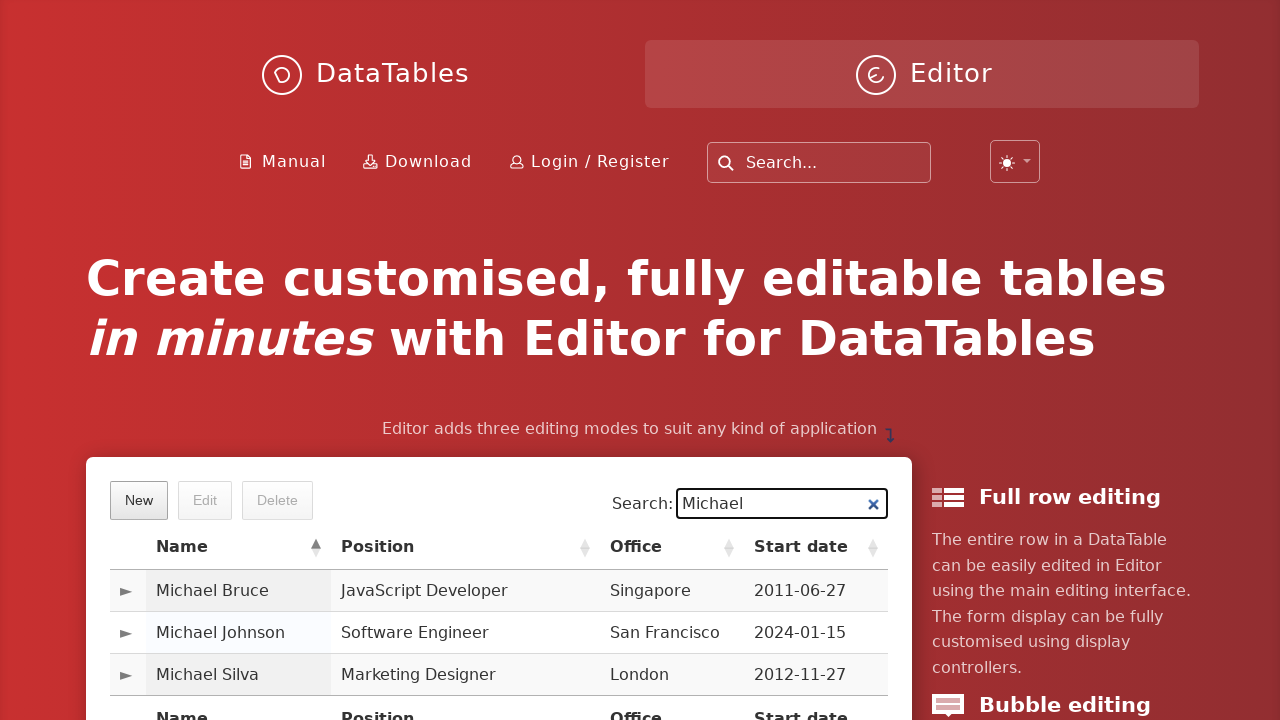

Verified that employee 'Michael' appears in search results
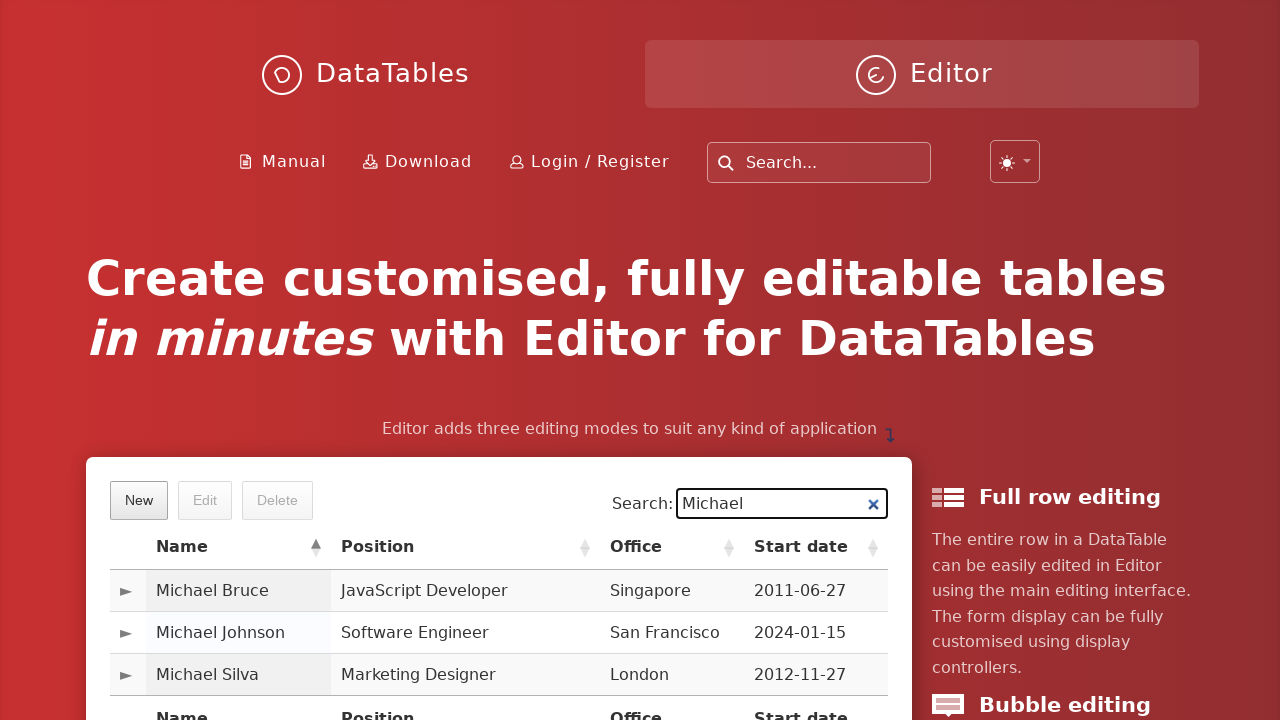

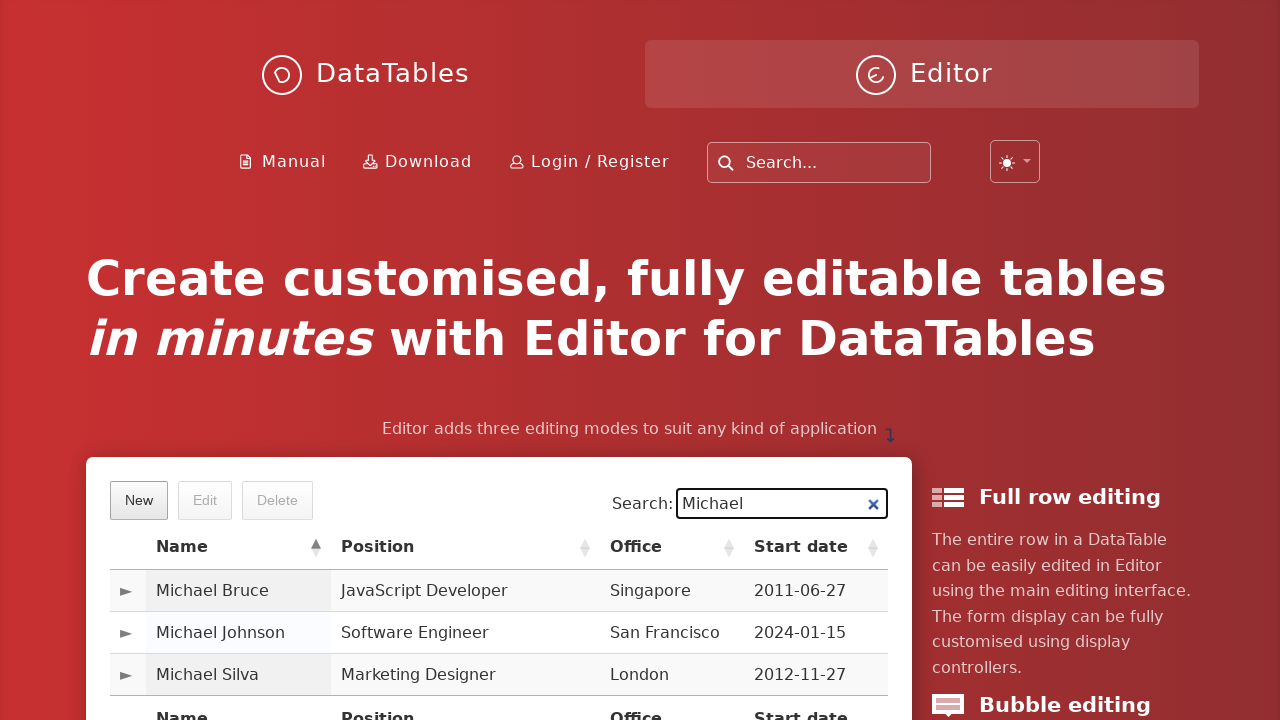